Tests adding jQuery Growl notifications to a page by injecting jQuery and jQuery Growl libraries via JavaScript, then displaying a notification message on the page.

Starting URL: http://the-internet.herokuapp.com

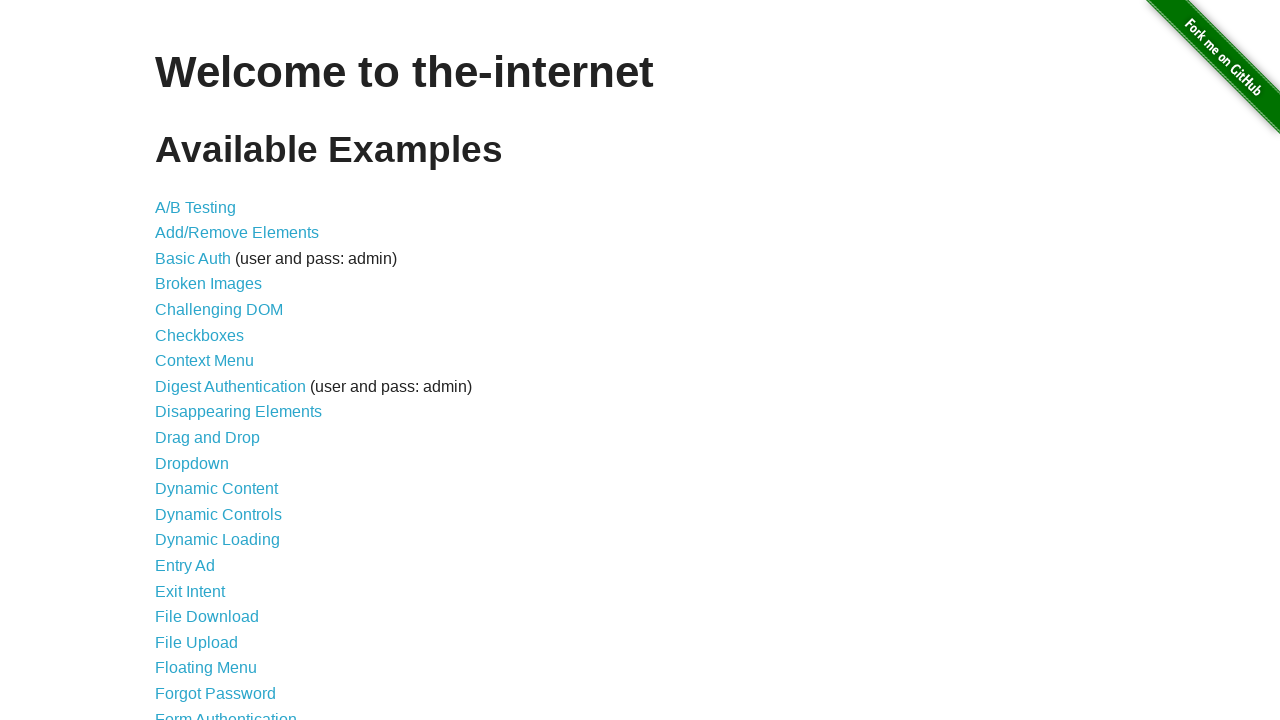

Injected jQuery library into page if not already present
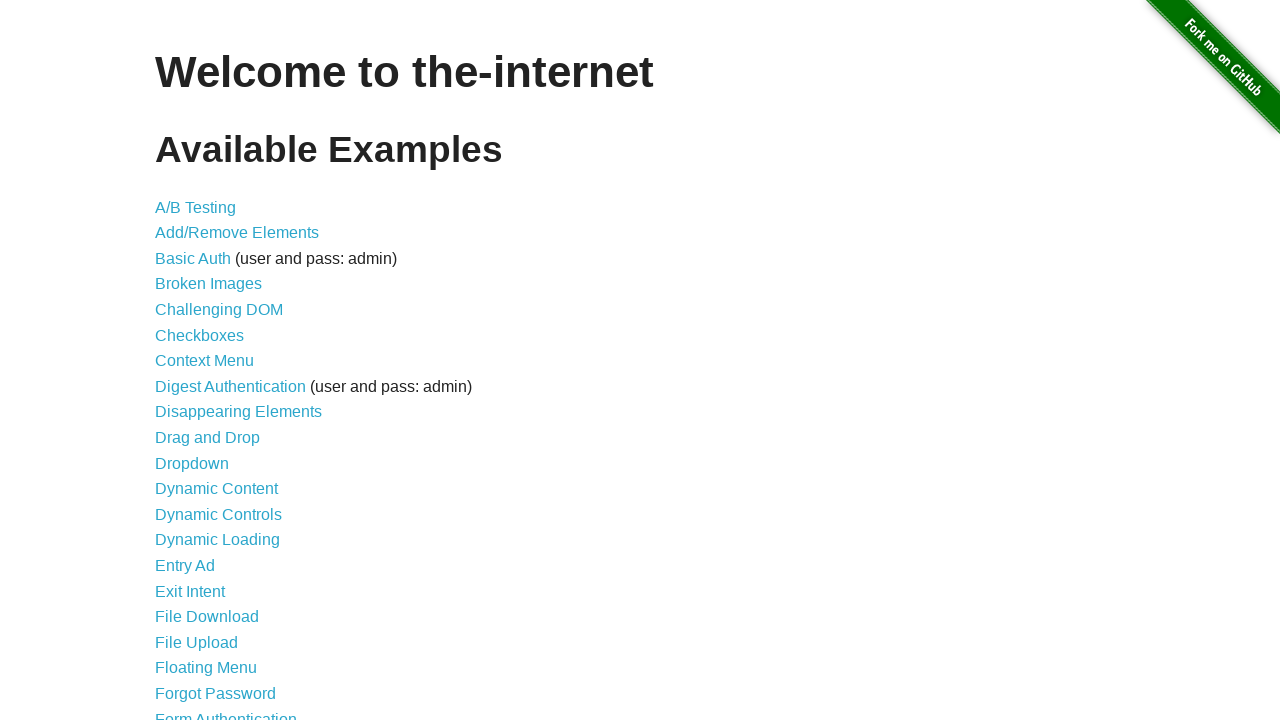

jQuery library loaded successfully
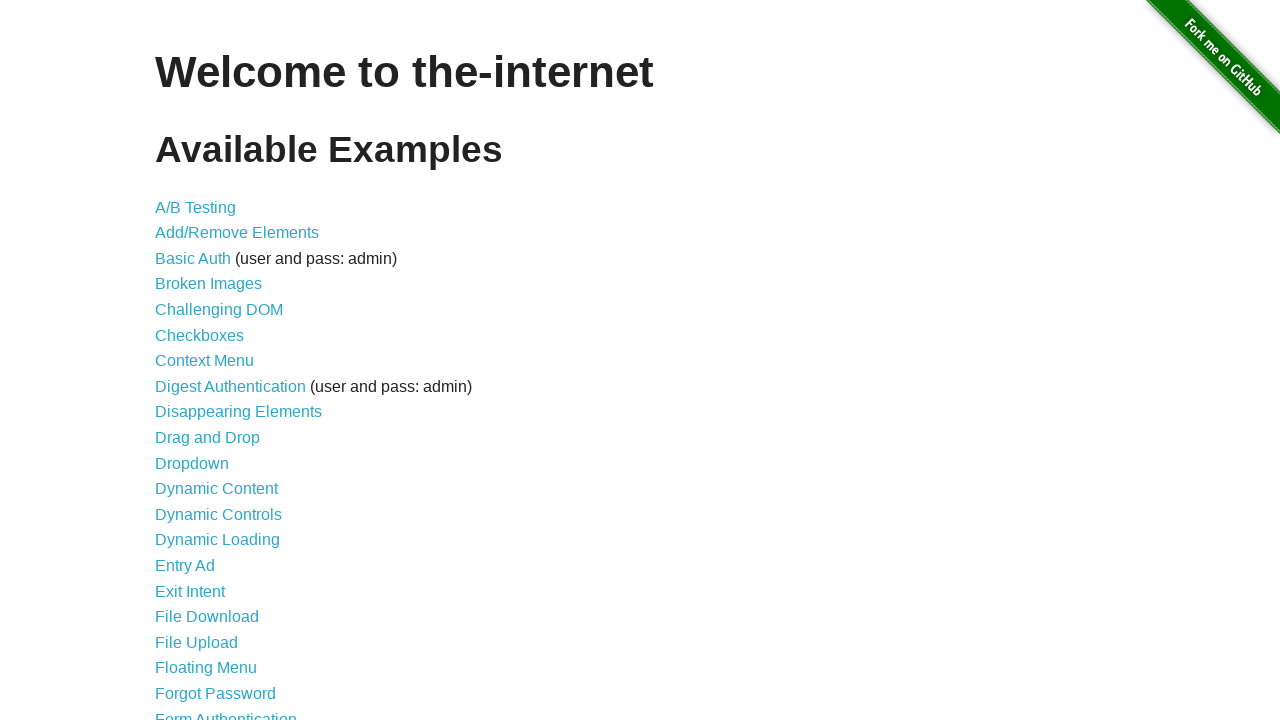

Loaded jQuery Growl library via script injection
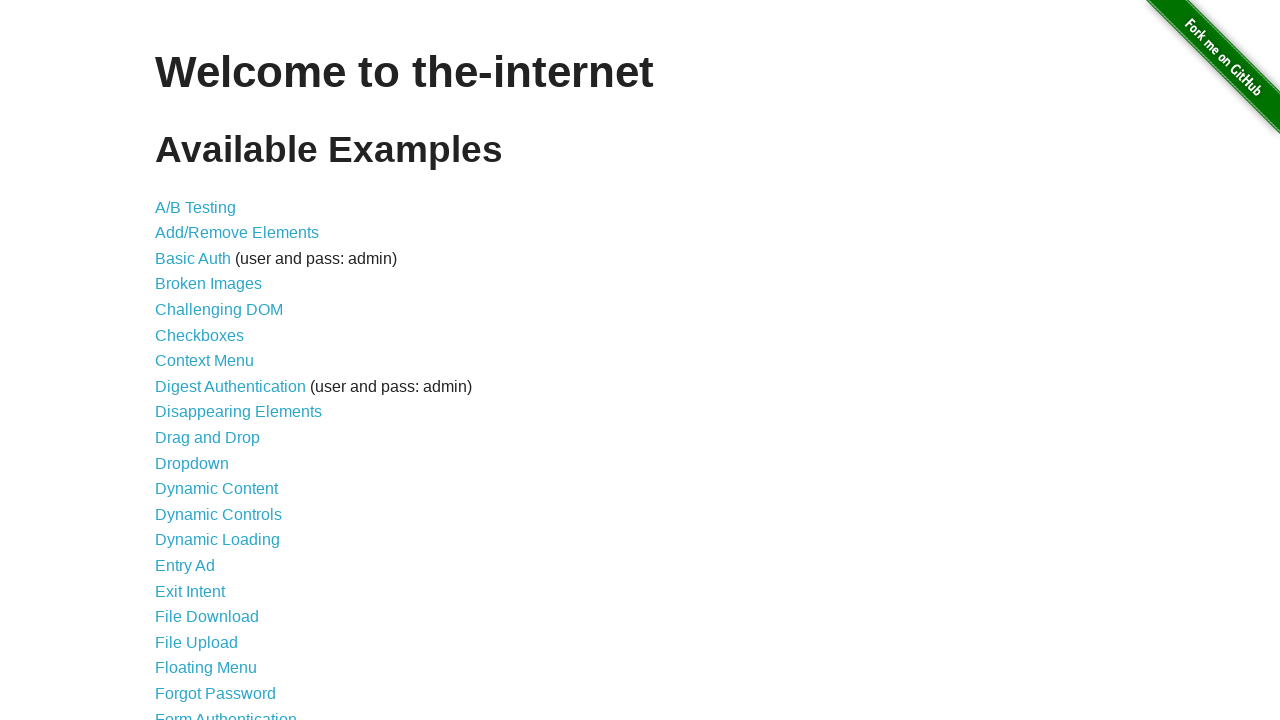

Injected jQuery Growl CSS stylesheet into page head
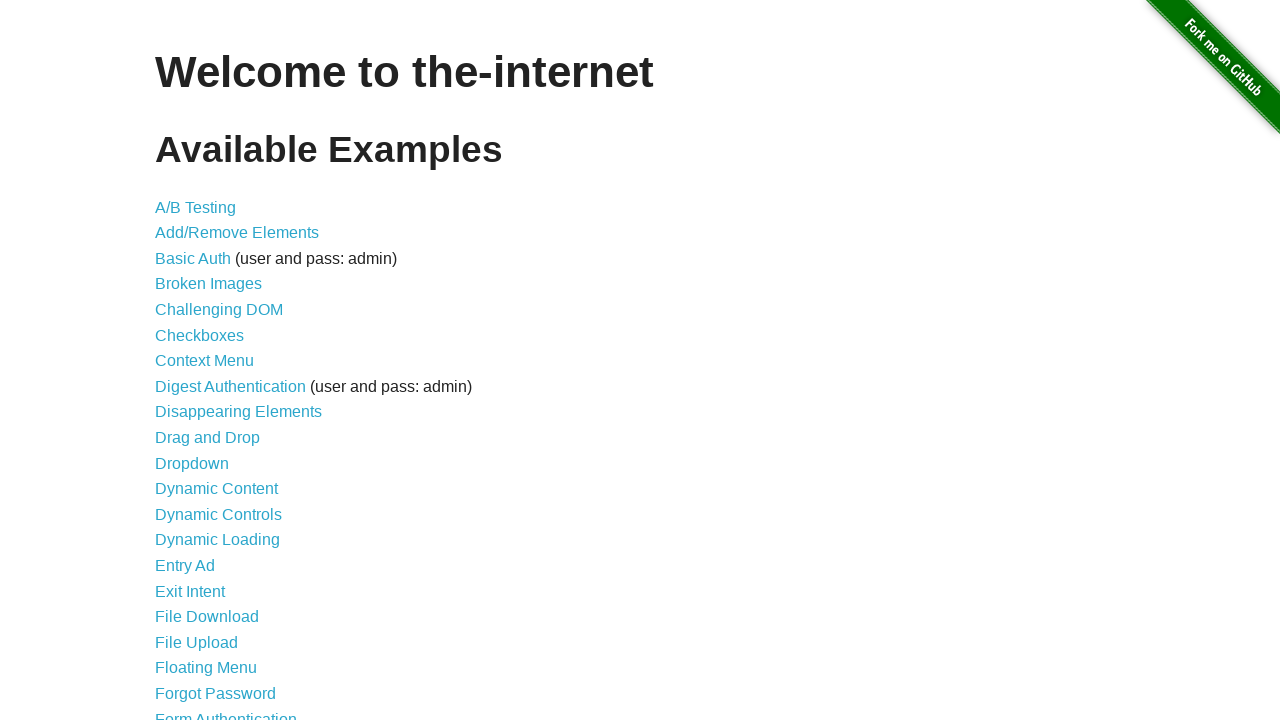

jQuery Growl function is available and ready to use
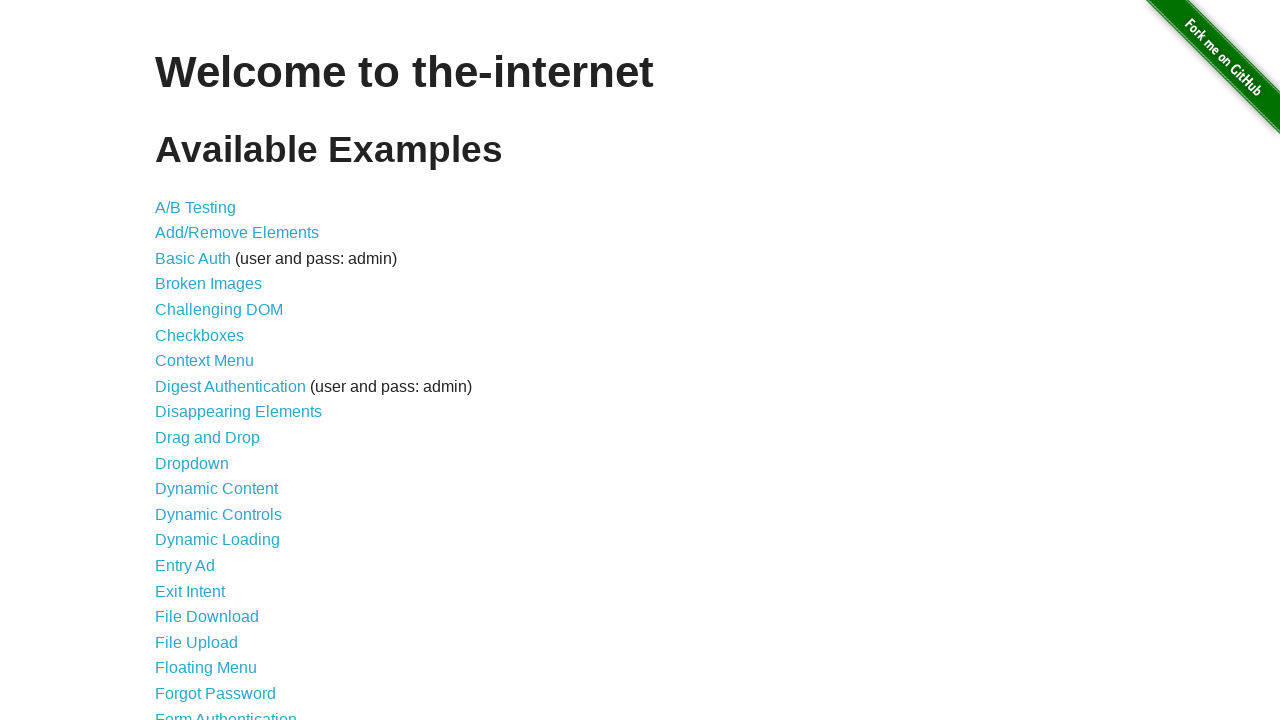

Displayed growl notification with title 'GET' and message '/'
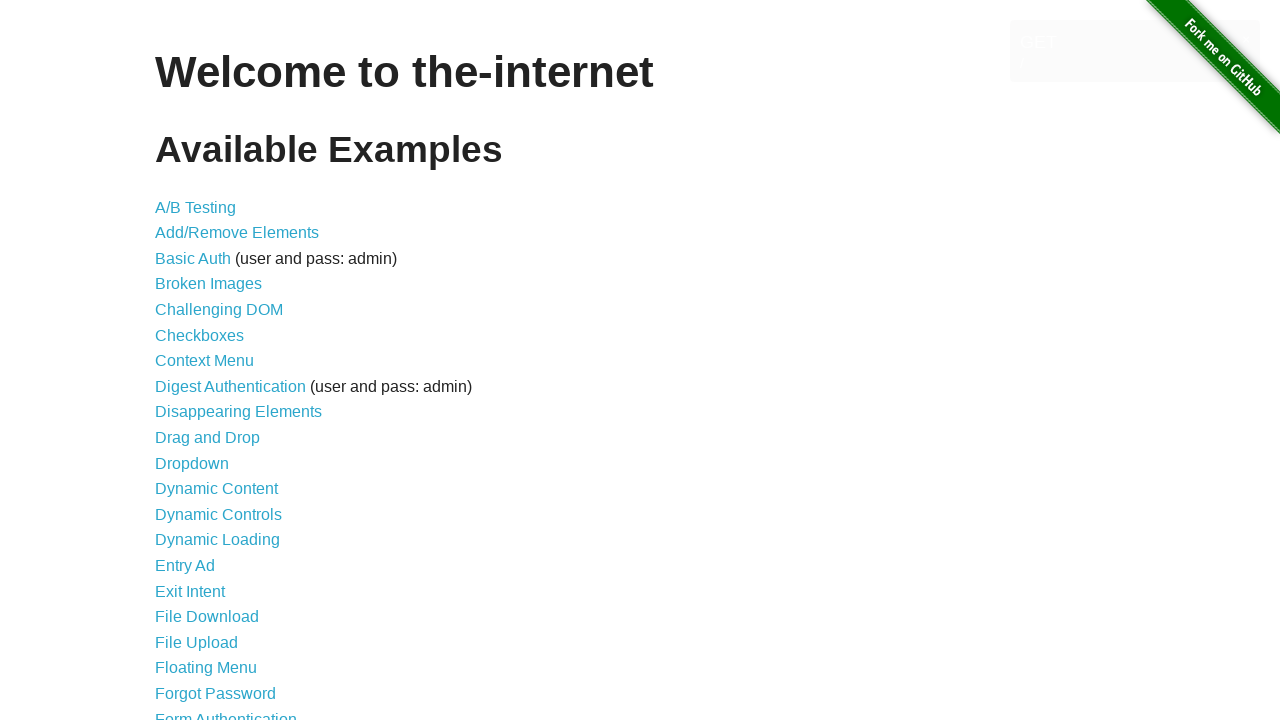

Growl notification element appeared on page
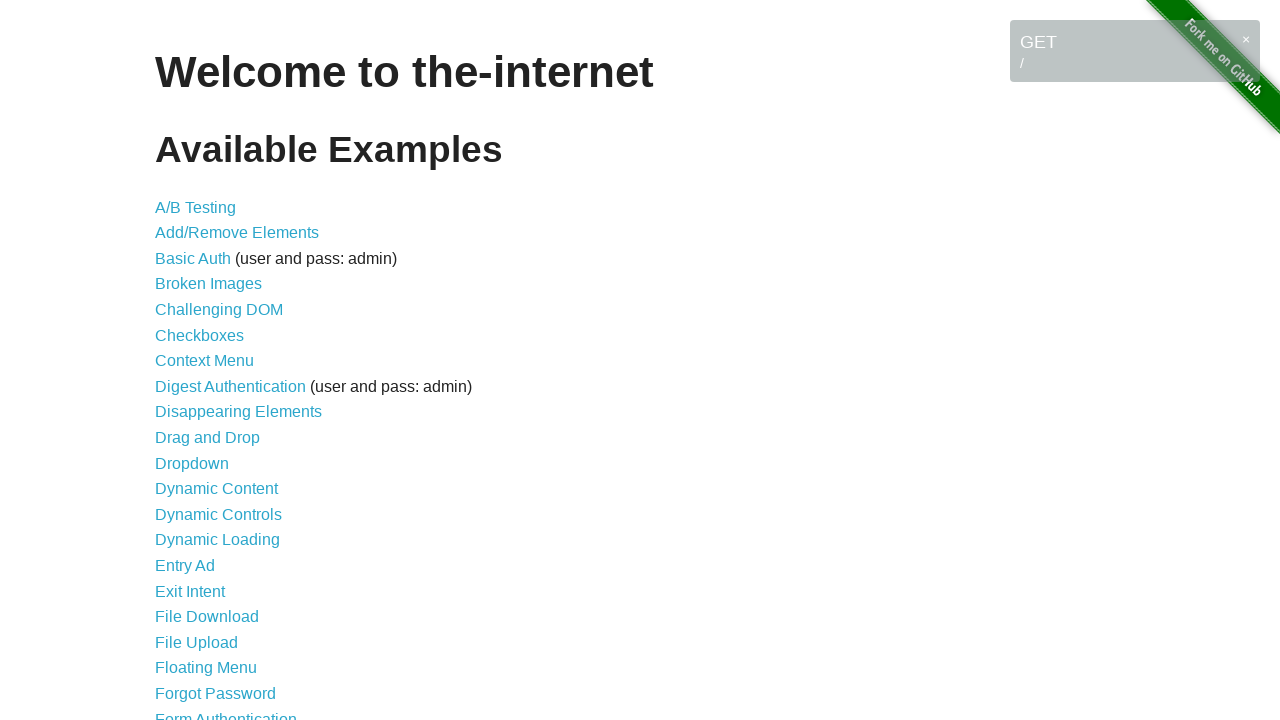

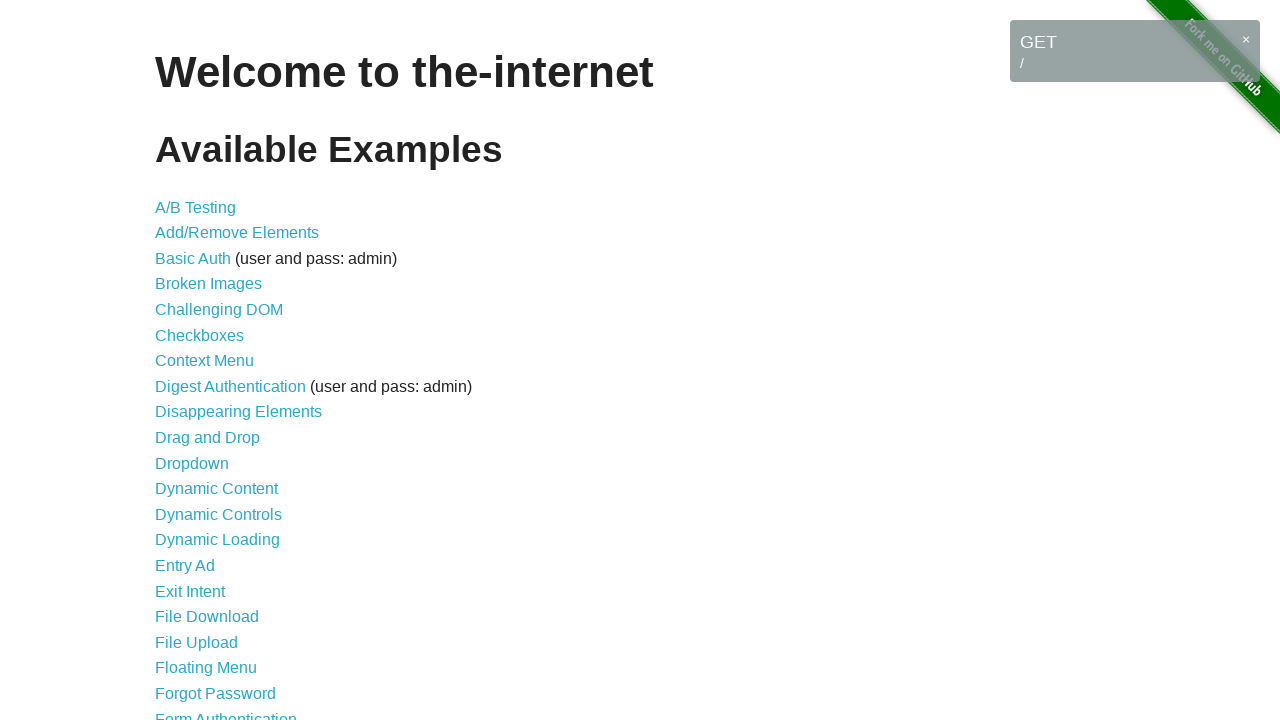